Tests window handling functionality by opening multiple new windows and switching between them

Starting URL: https://practice.expandtesting.com/windows

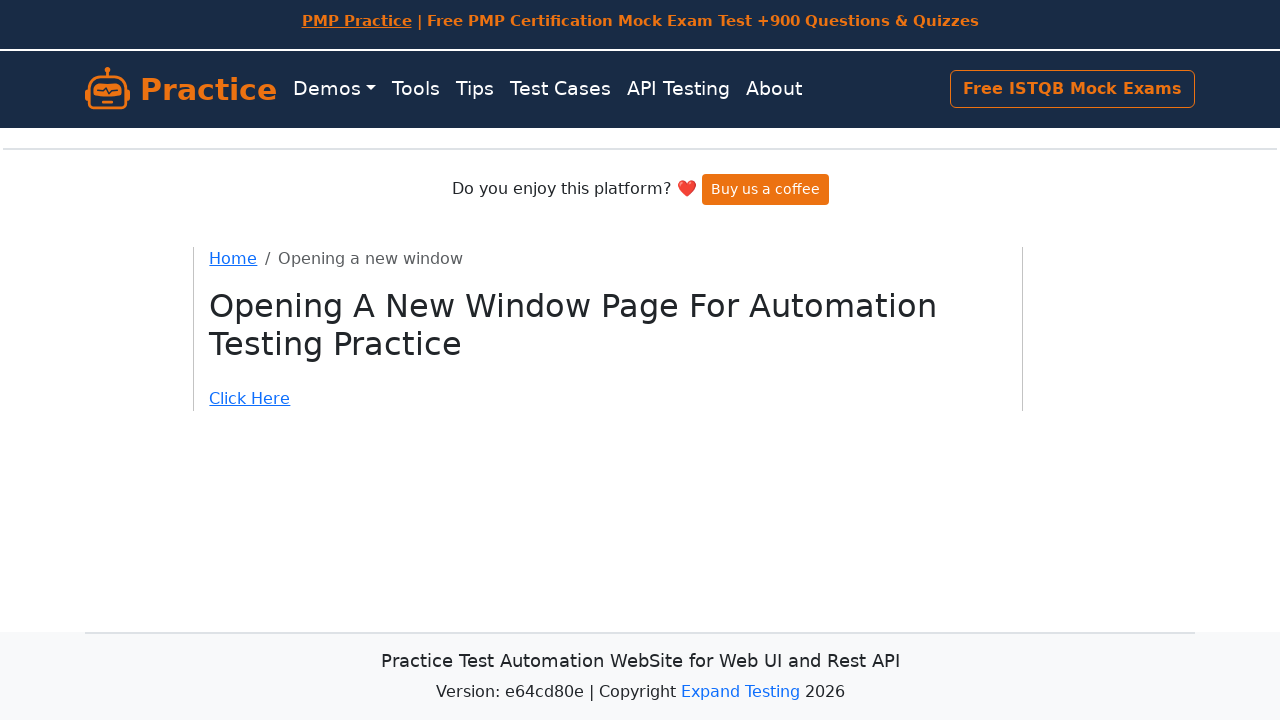

Clicked 'Click Here' link to open new window at (608, 399) on a:text('Click Here')
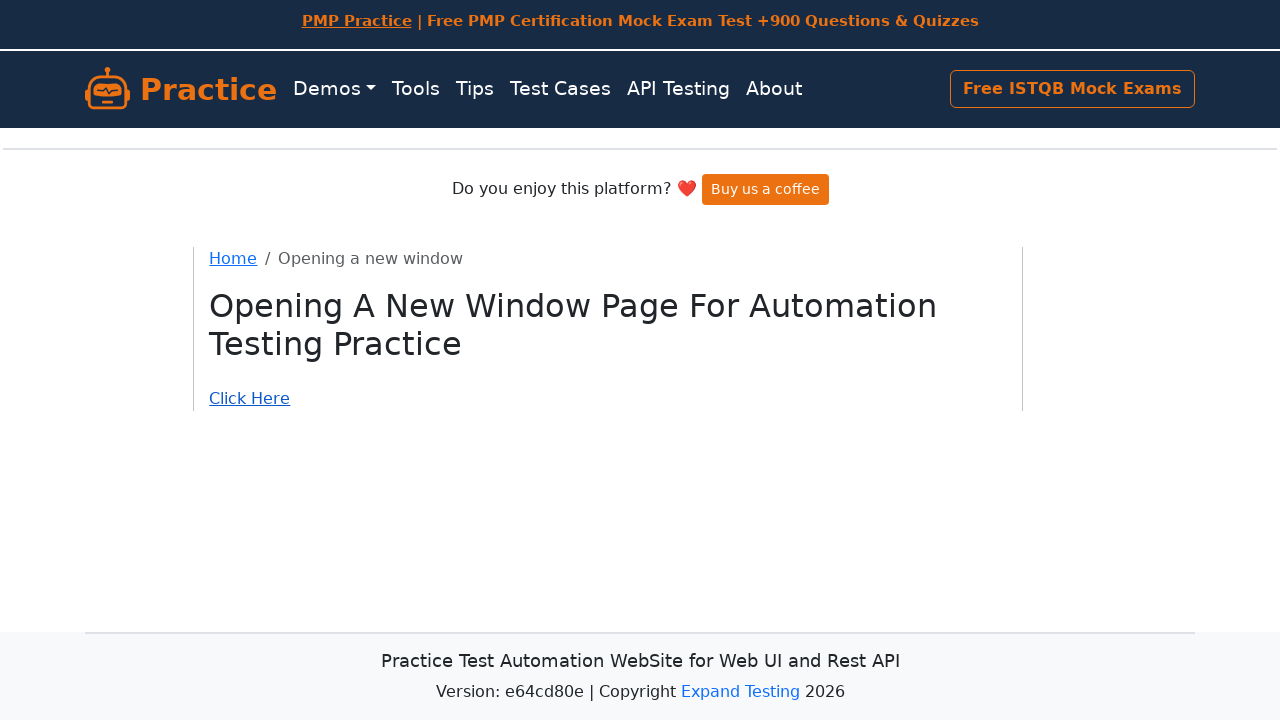

New window loaded successfully
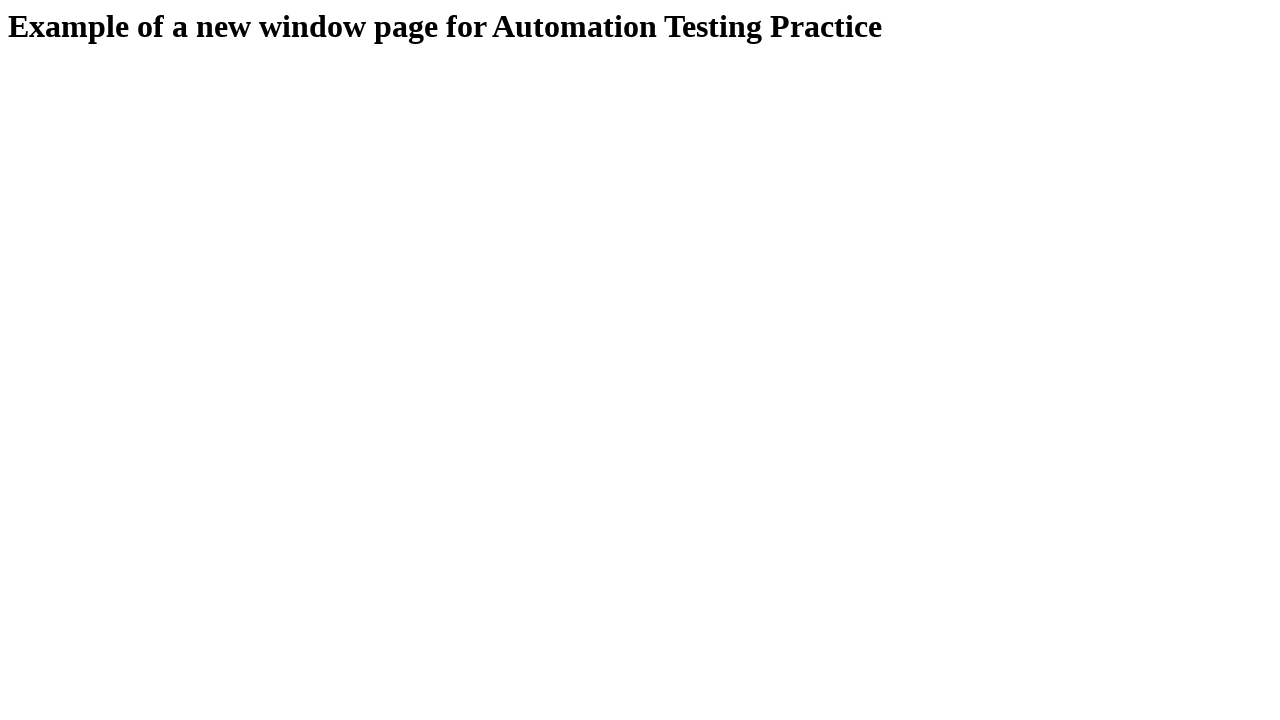

Clicked 'Click Here' link to open new window at (608, 399) on a:text('Click Here')
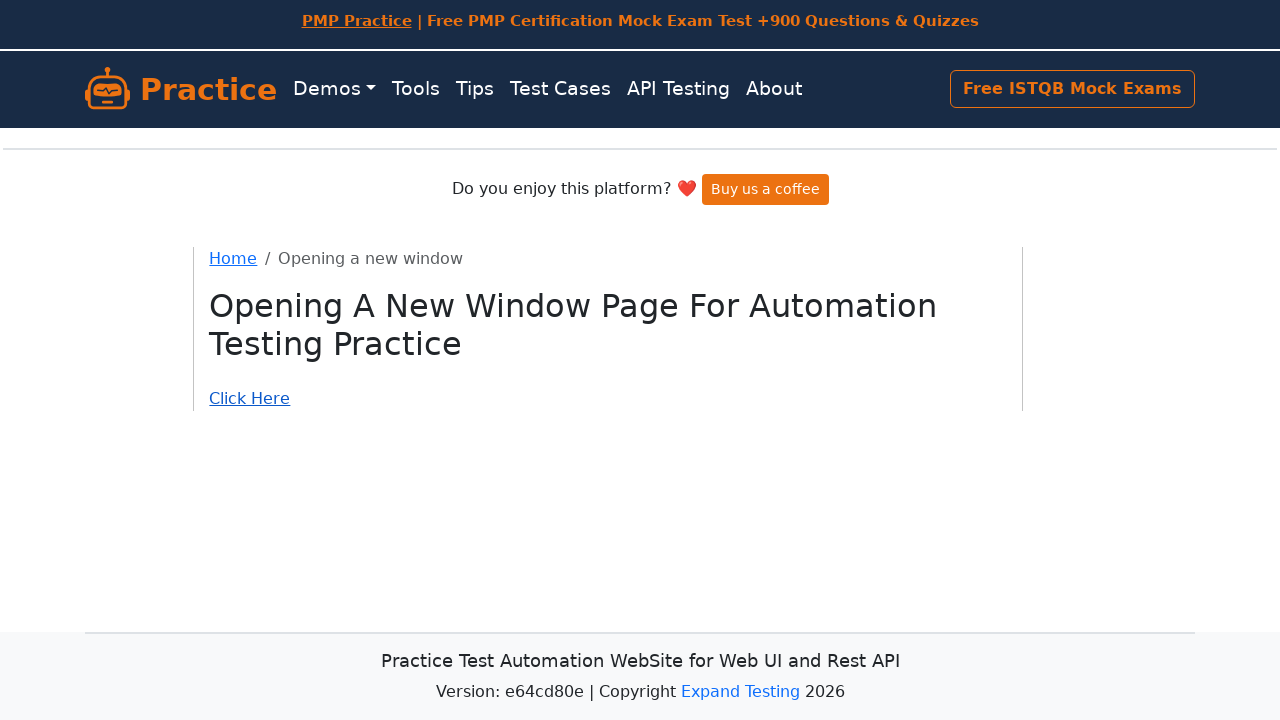

New window loaded successfully
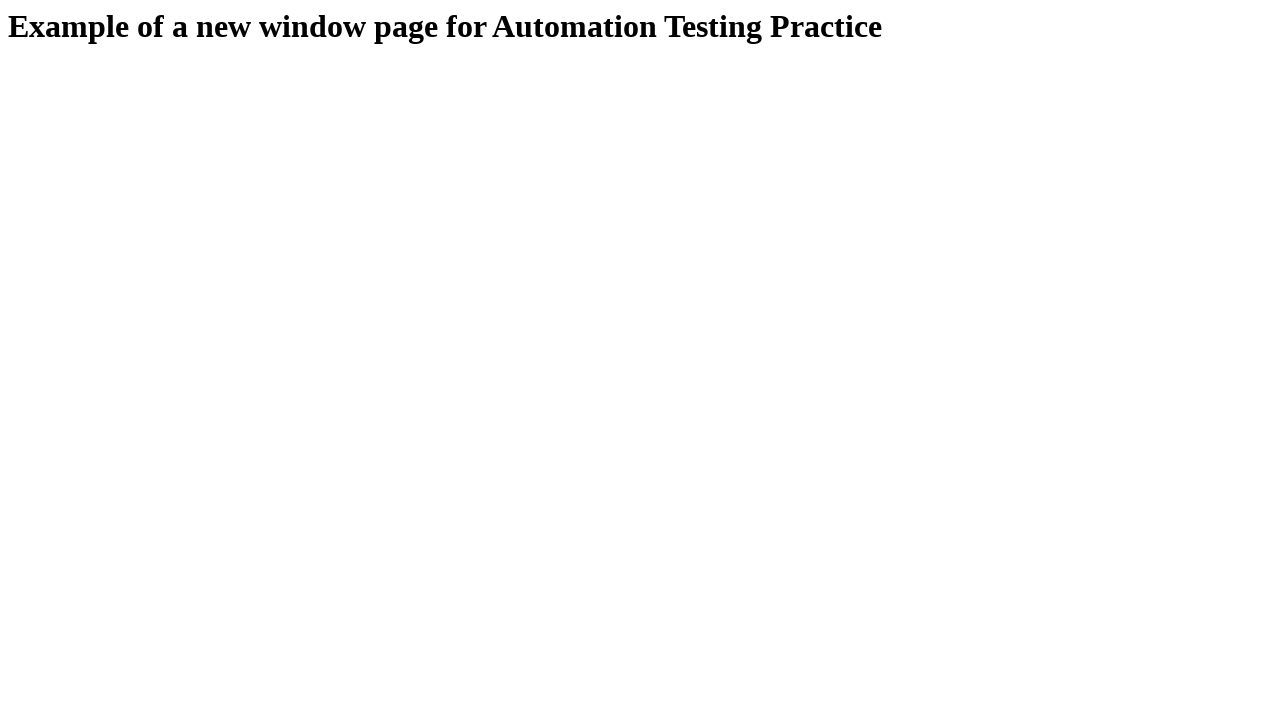

Clicked 'Click Here' link to open new window at (608, 399) on a:text('Click Here')
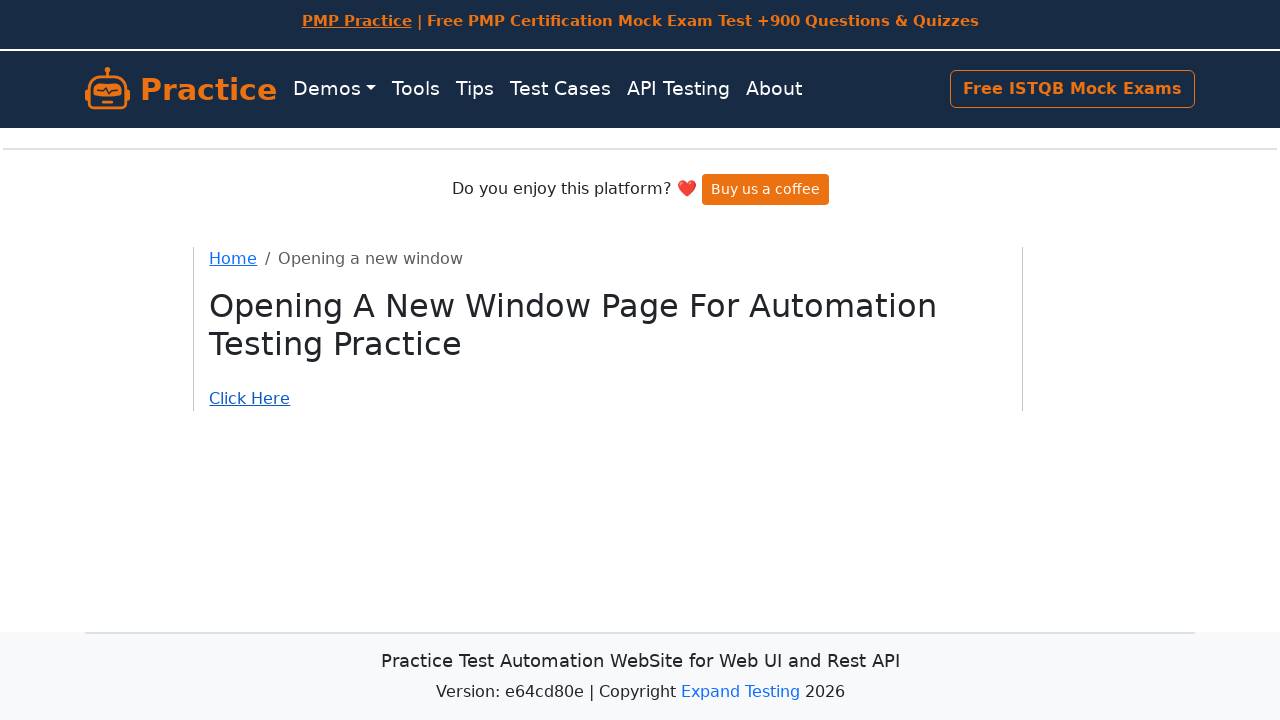

New window loaded successfully
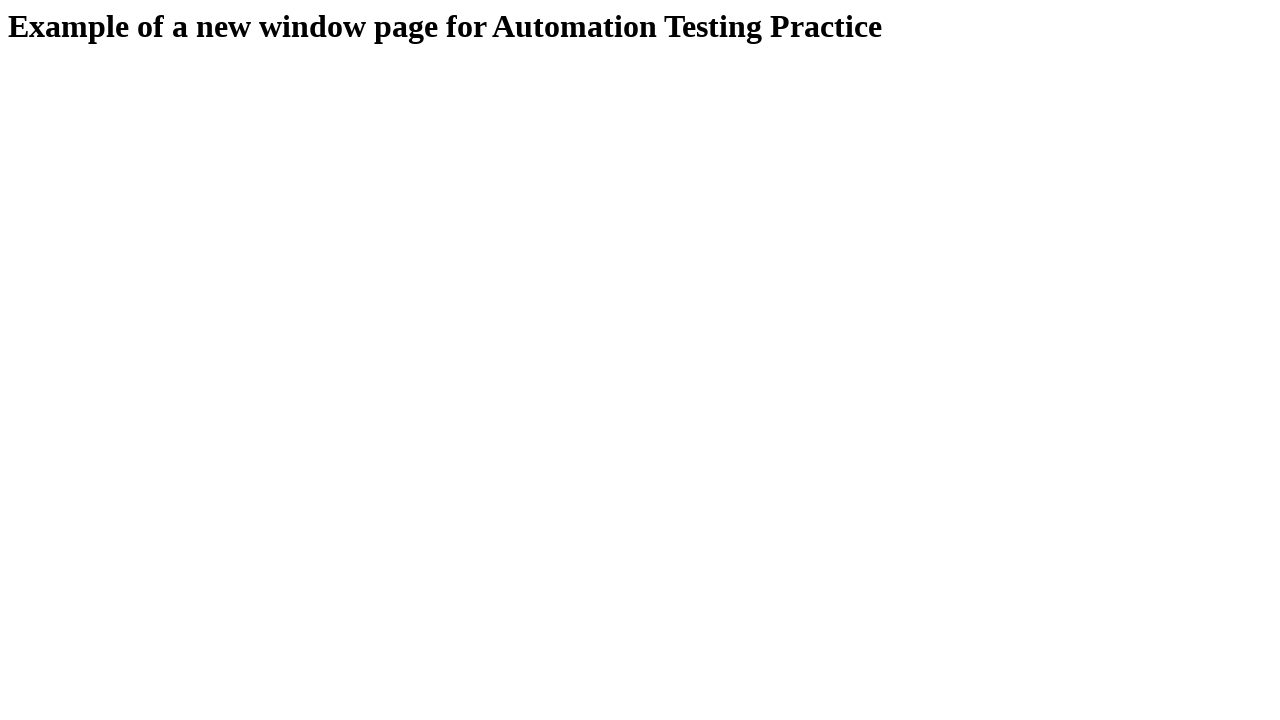

Retrieved all open windows from context
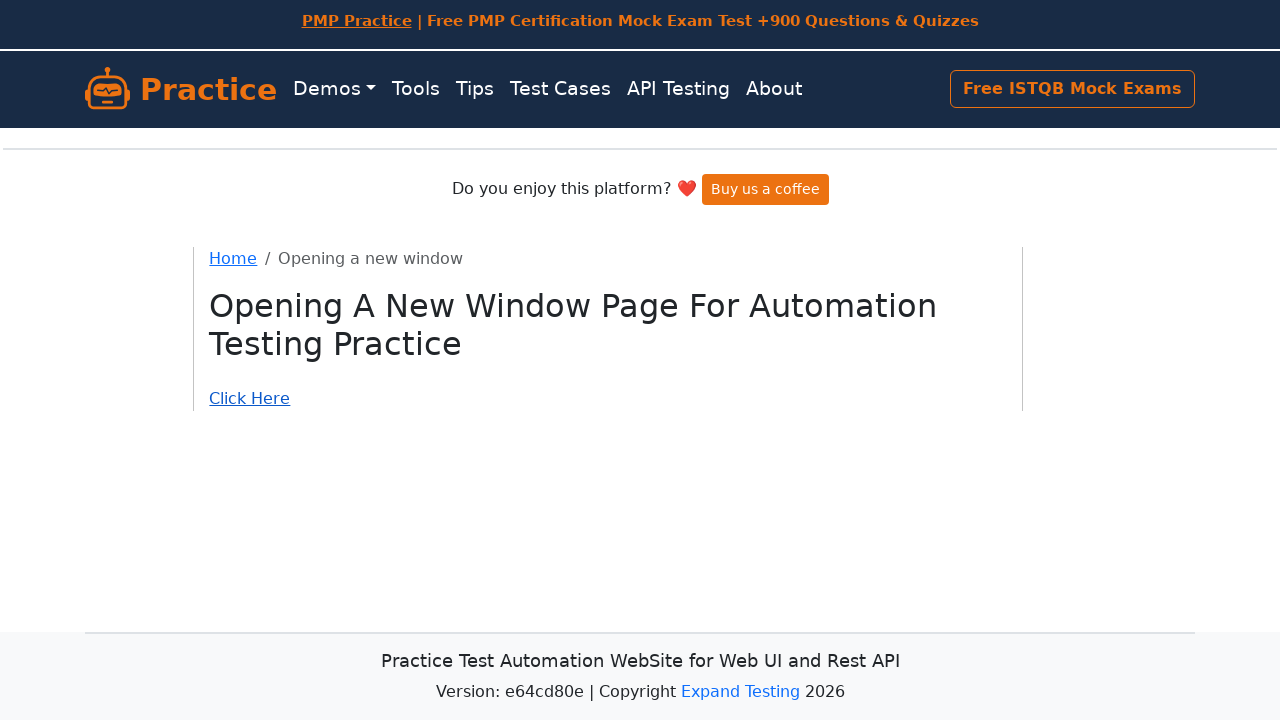

Switched focus to window
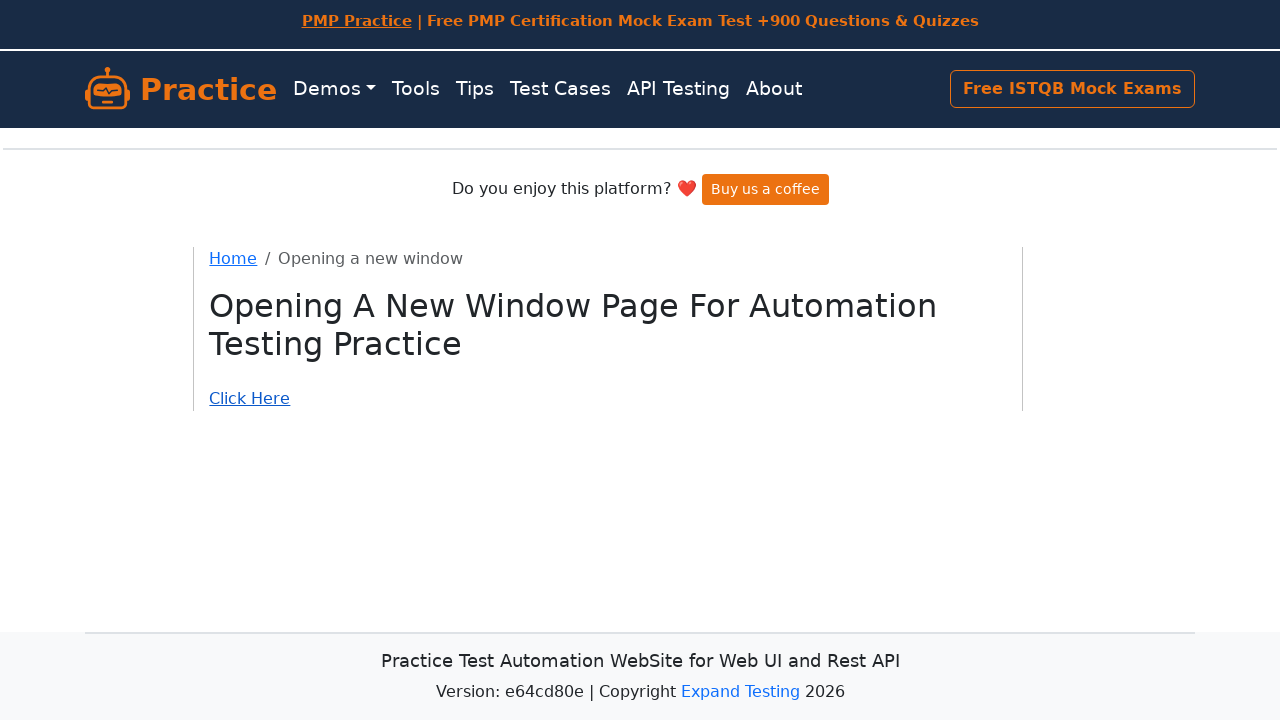

Retrieved window title: Windows page for Automation Testing Practice
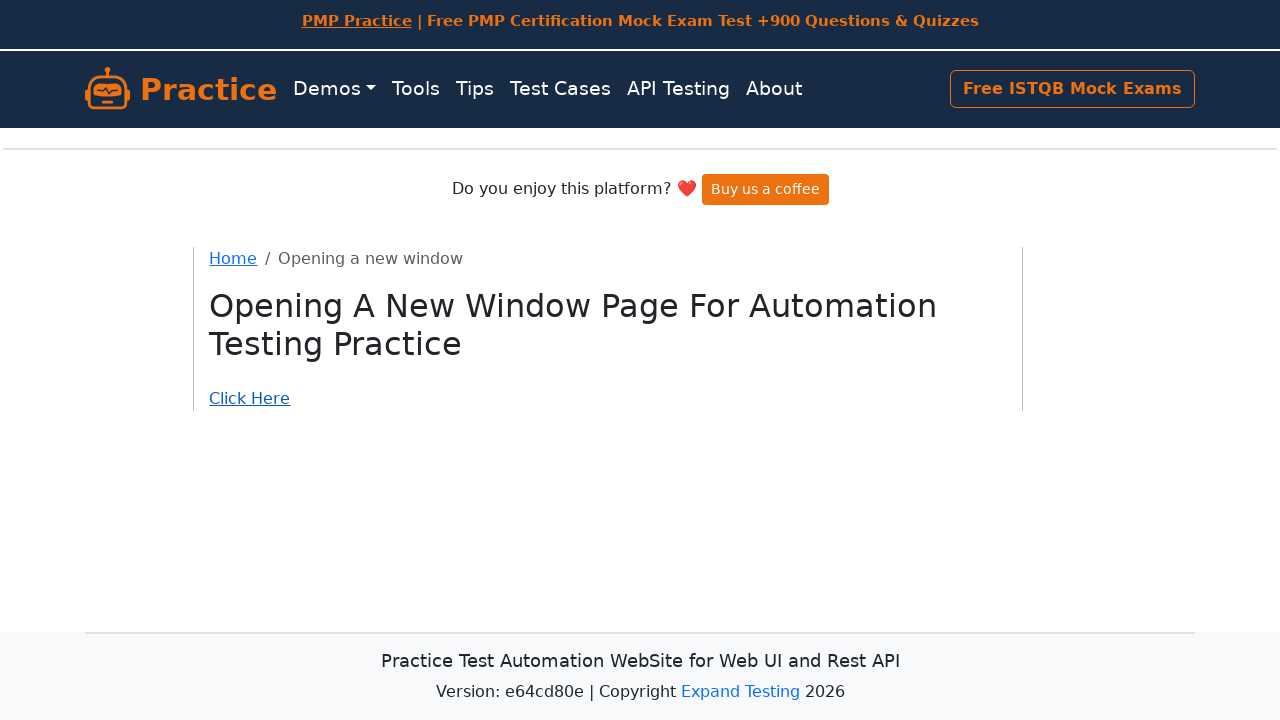

Switched focus to window
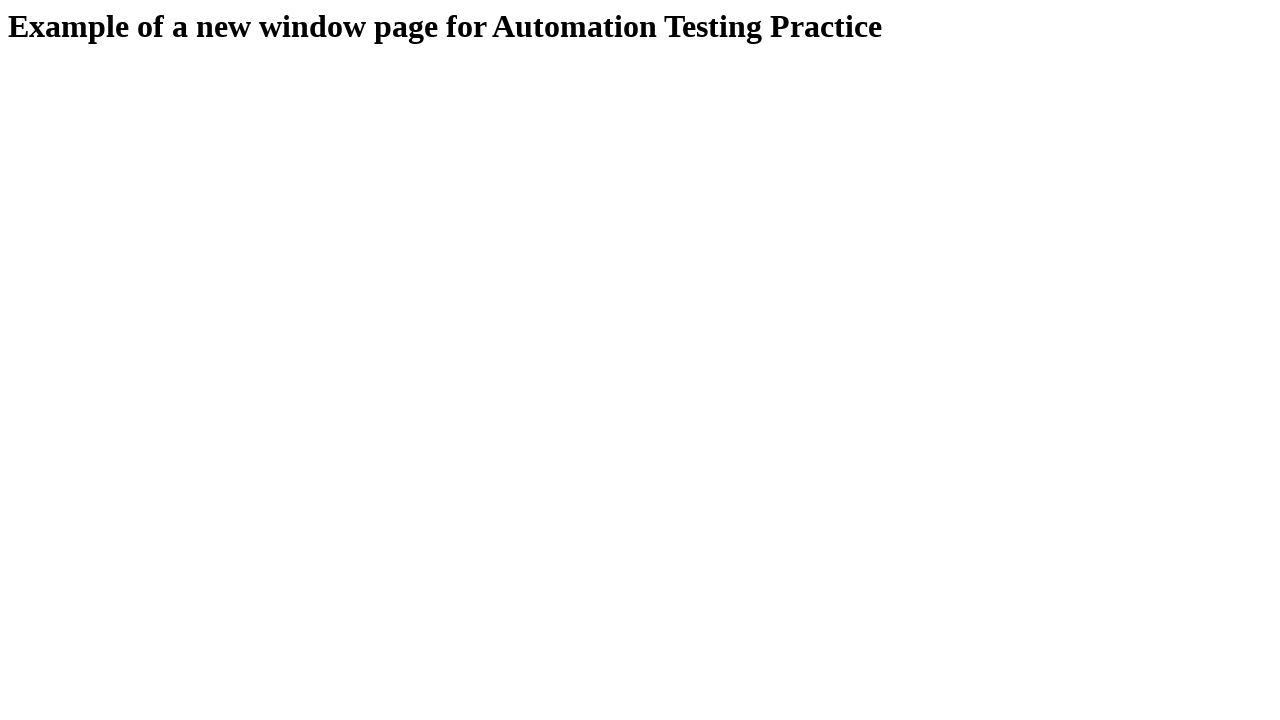

Retrieved window title: Example of a new window
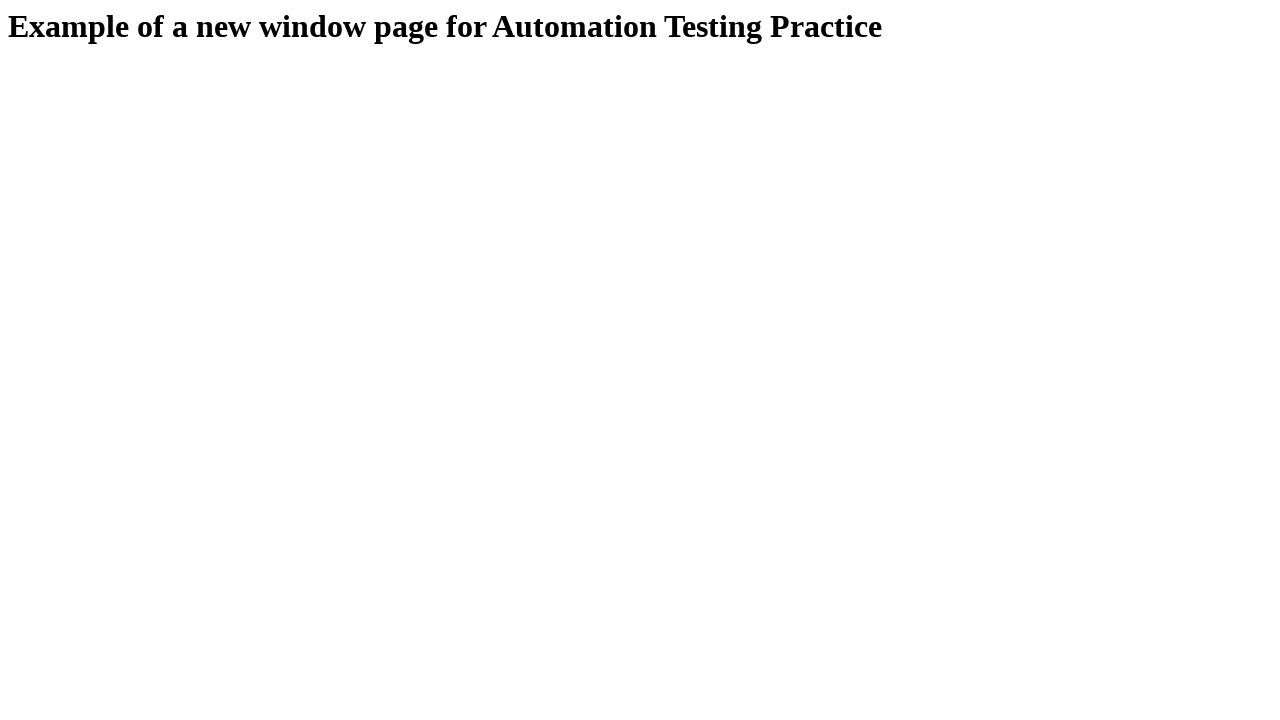

Switched focus to window
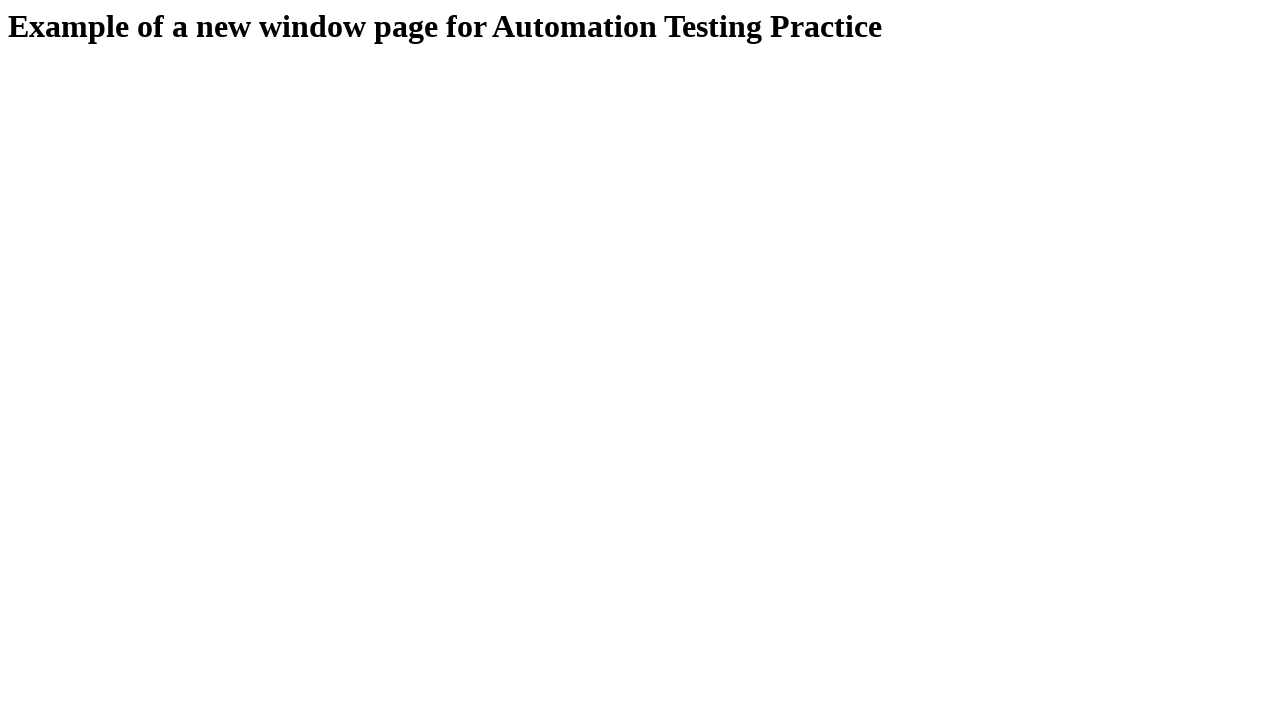

Retrieved window title: Example of a new window
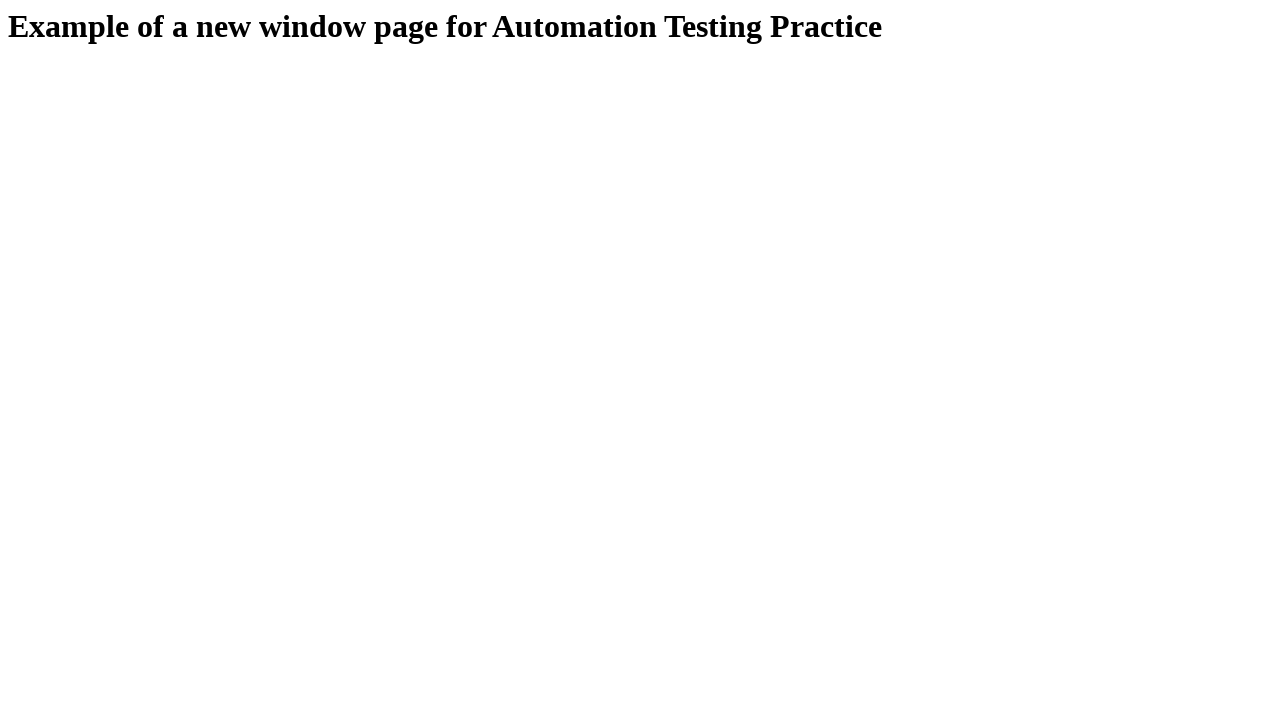

Switched focus to window
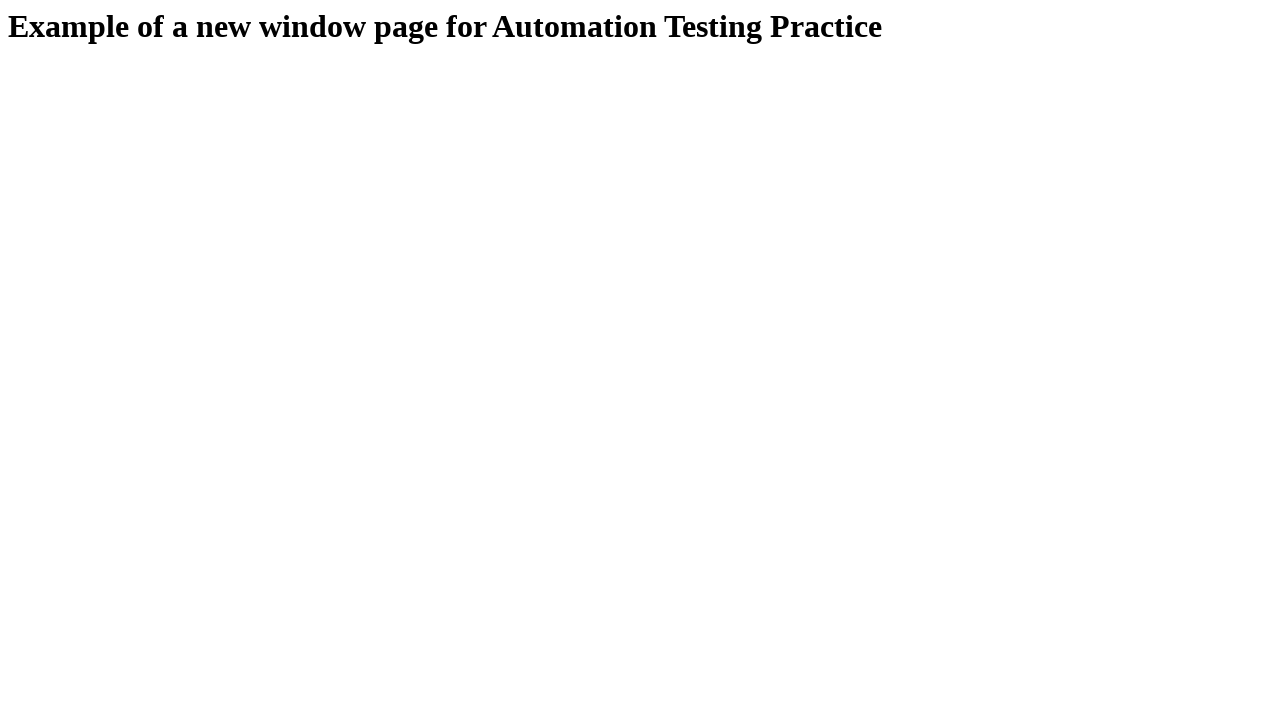

Retrieved window title: Example of a new window
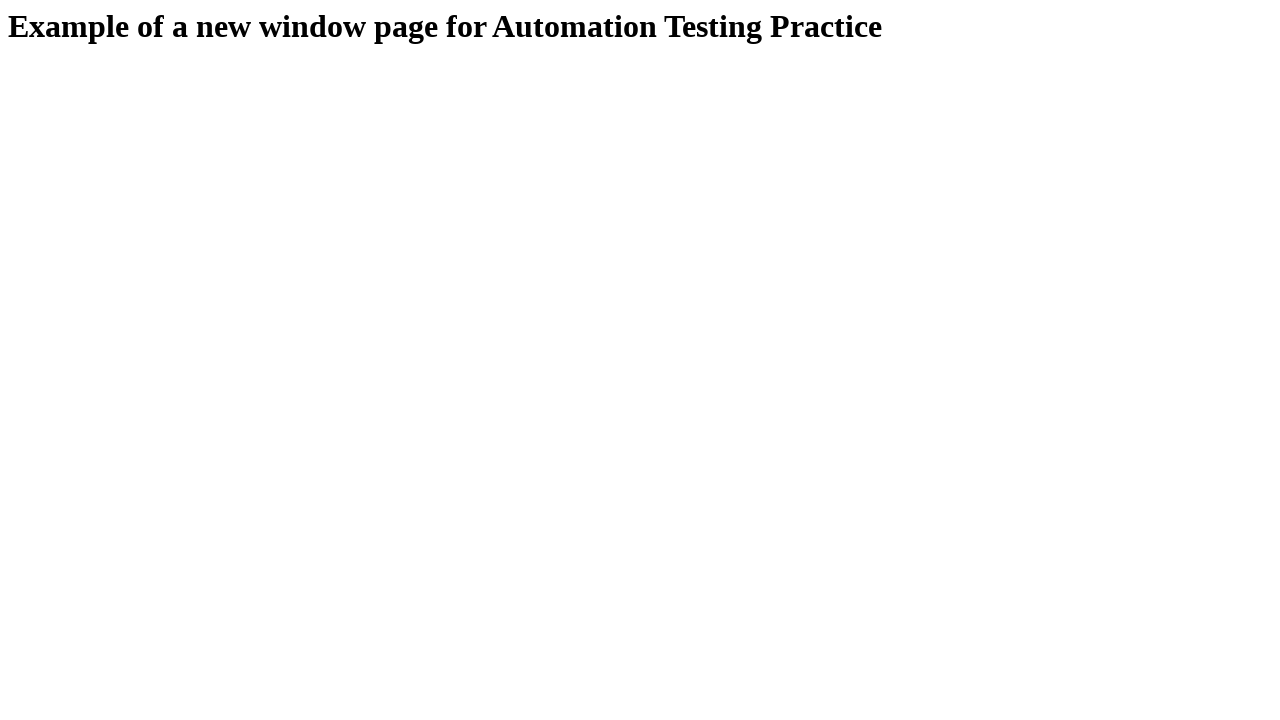

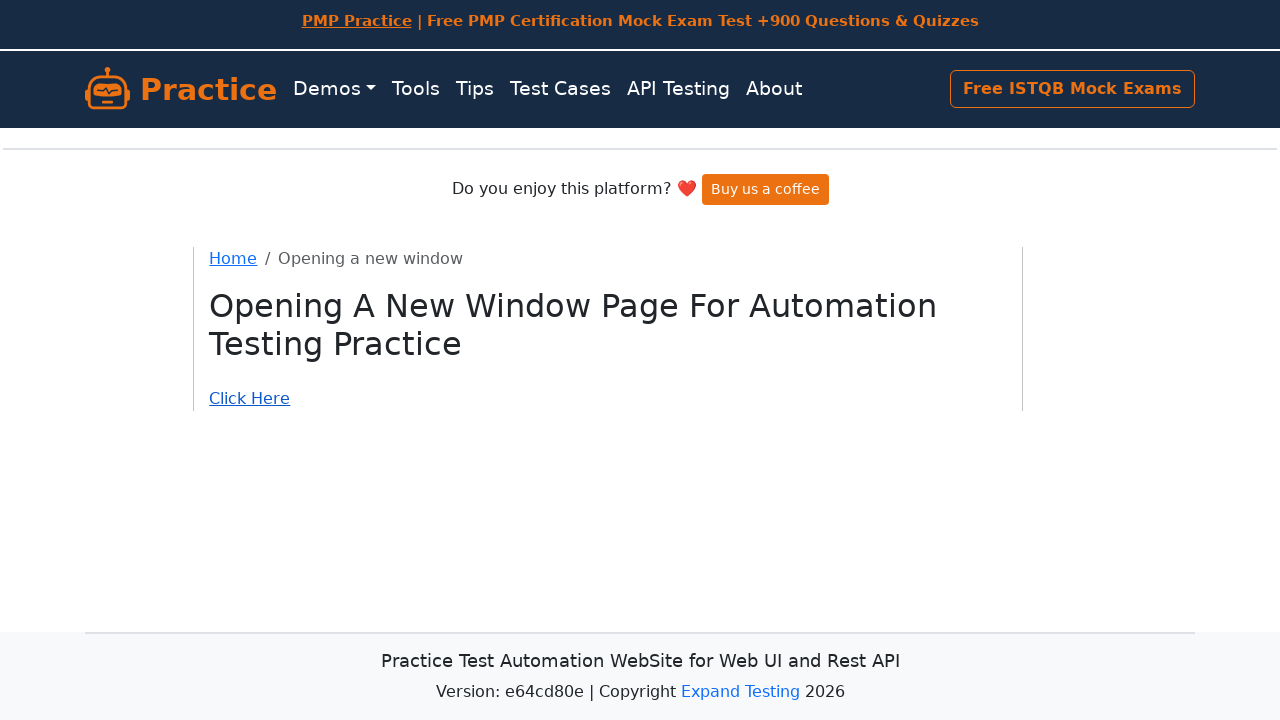